Tests a registration form by filling in first name, last name, and email fields, then submitting and verifying the success message.

Starting URL: http://suninjuly.github.io/registration1.html

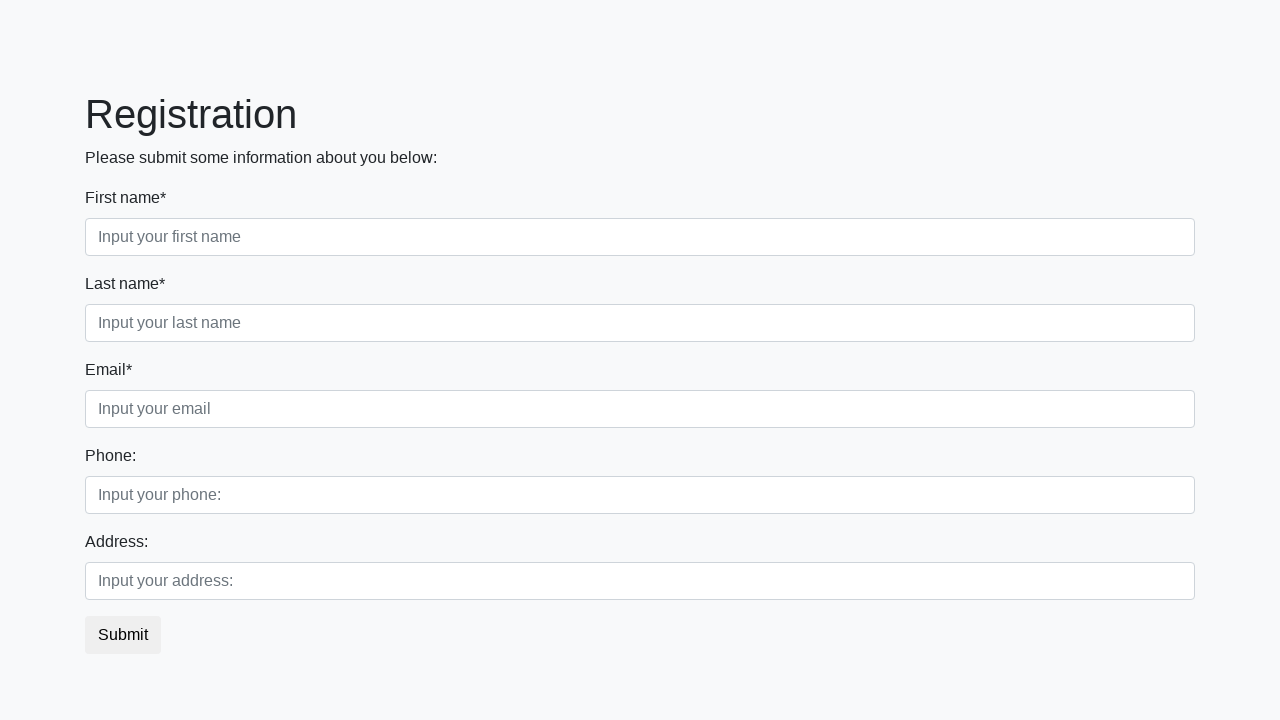

Filled first name field with 'Ivan' on input[placeholder*='first']
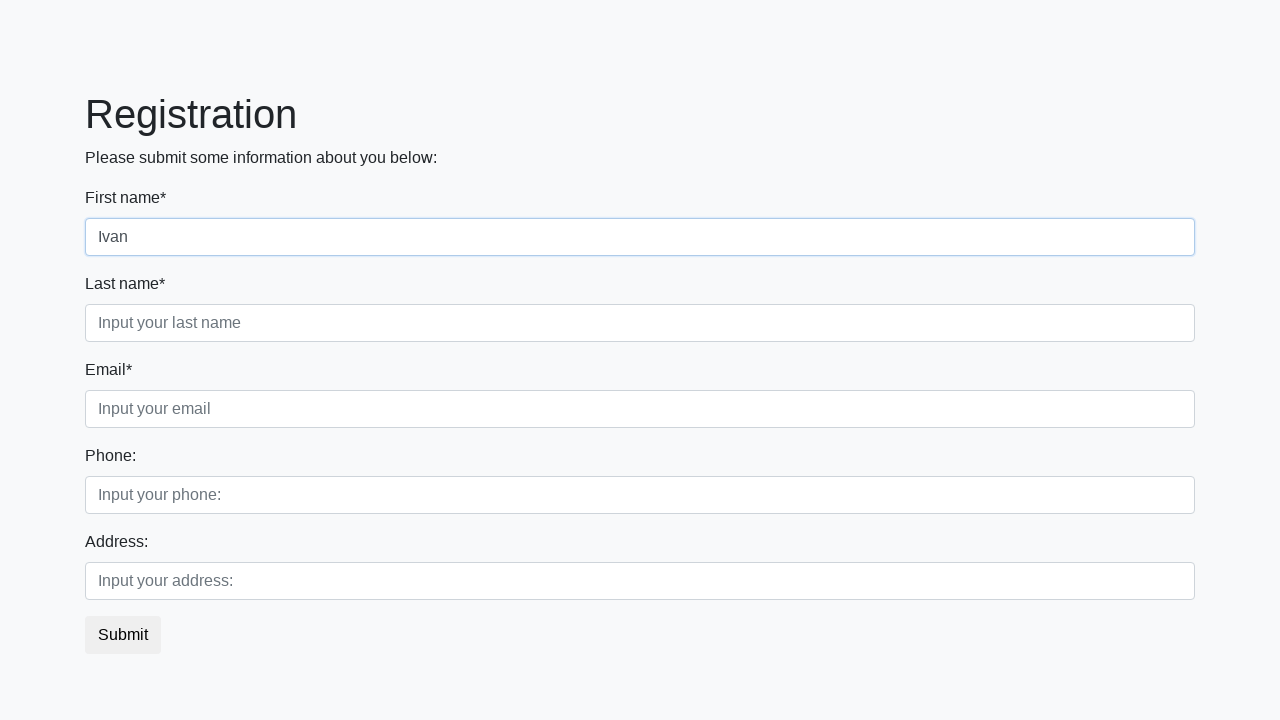

Filled last name field with 'Petrov' on [placeholder*='last']
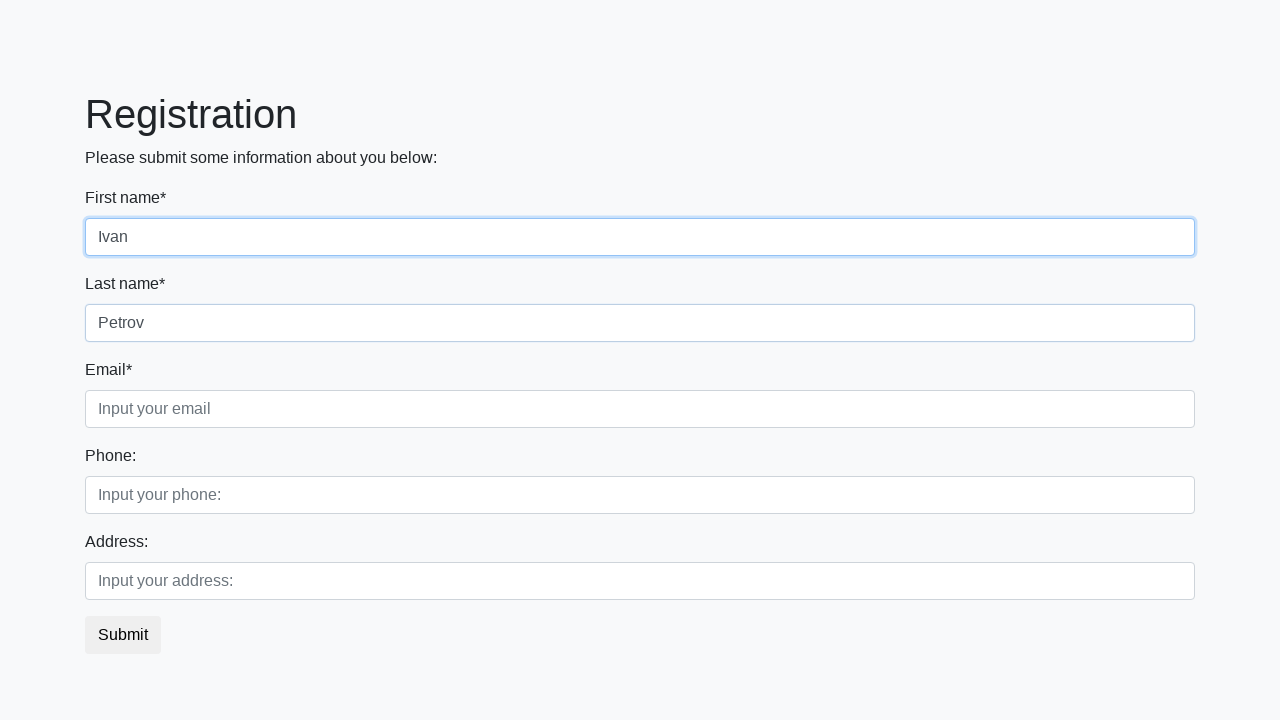

Filled email field with 'mail@mail.mail' on [placeholder*='email']
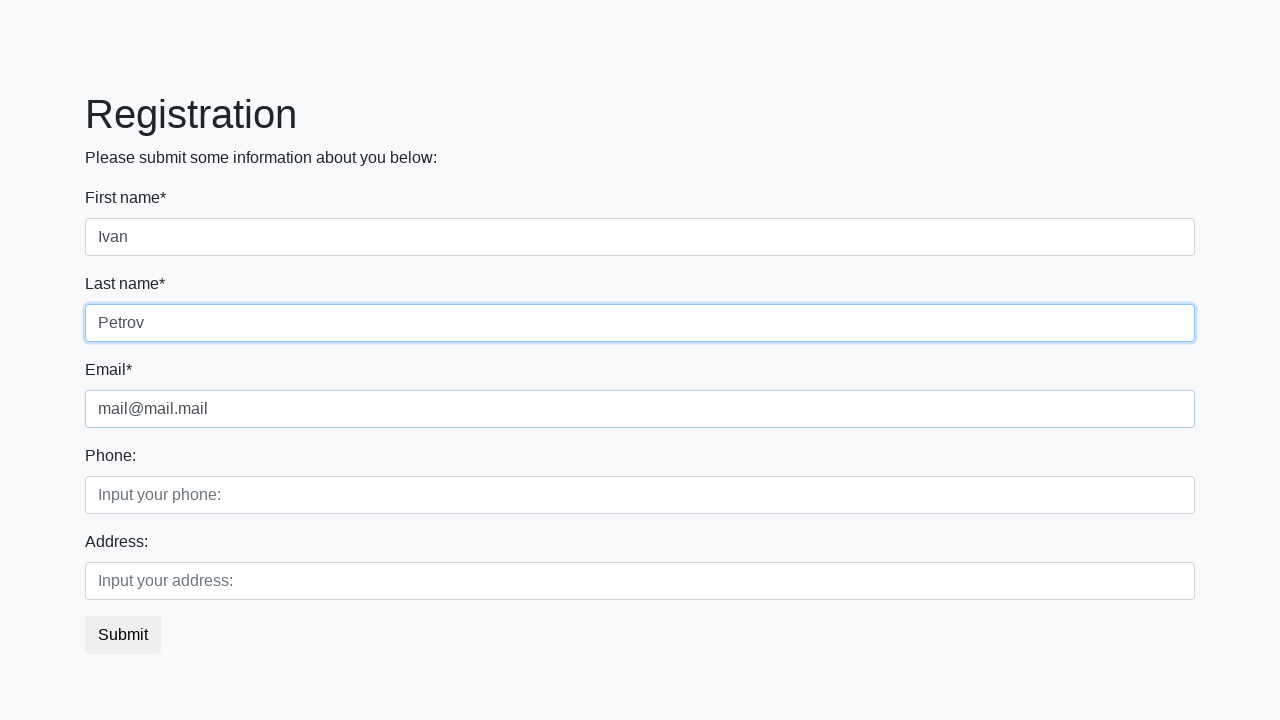

Clicked submit button at (123, 635) on button.btn
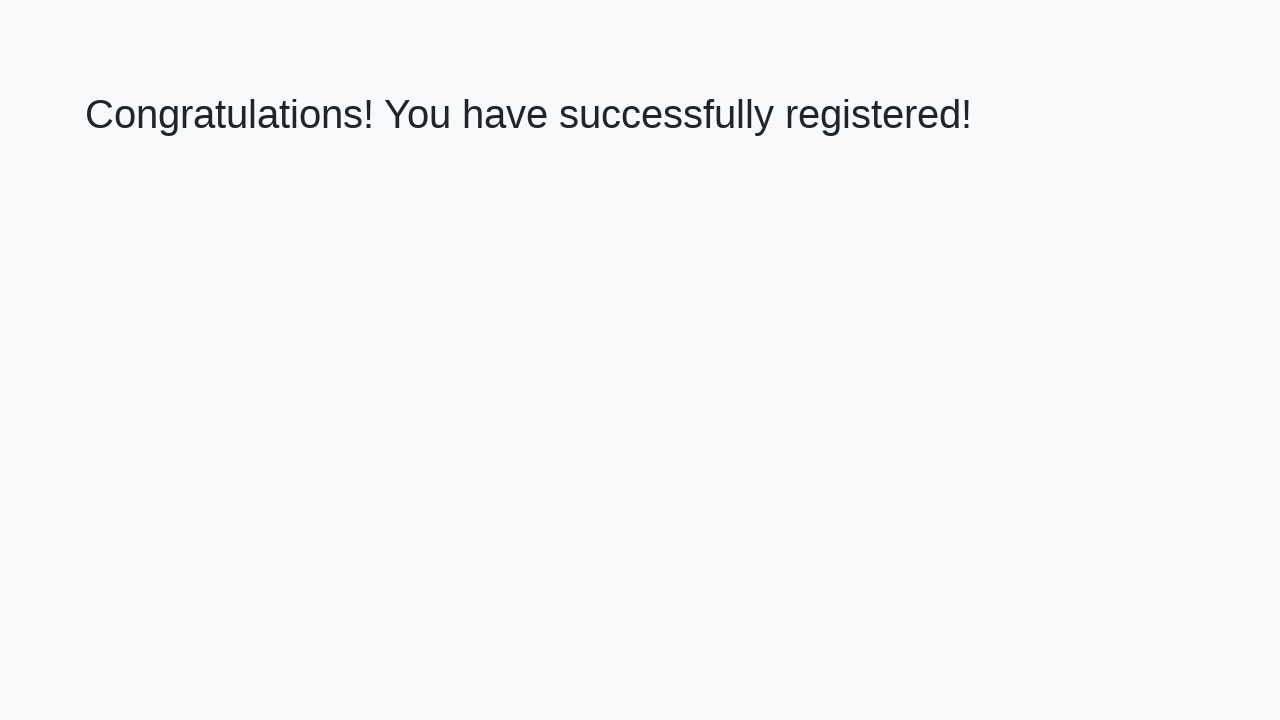

Success message heading loaded
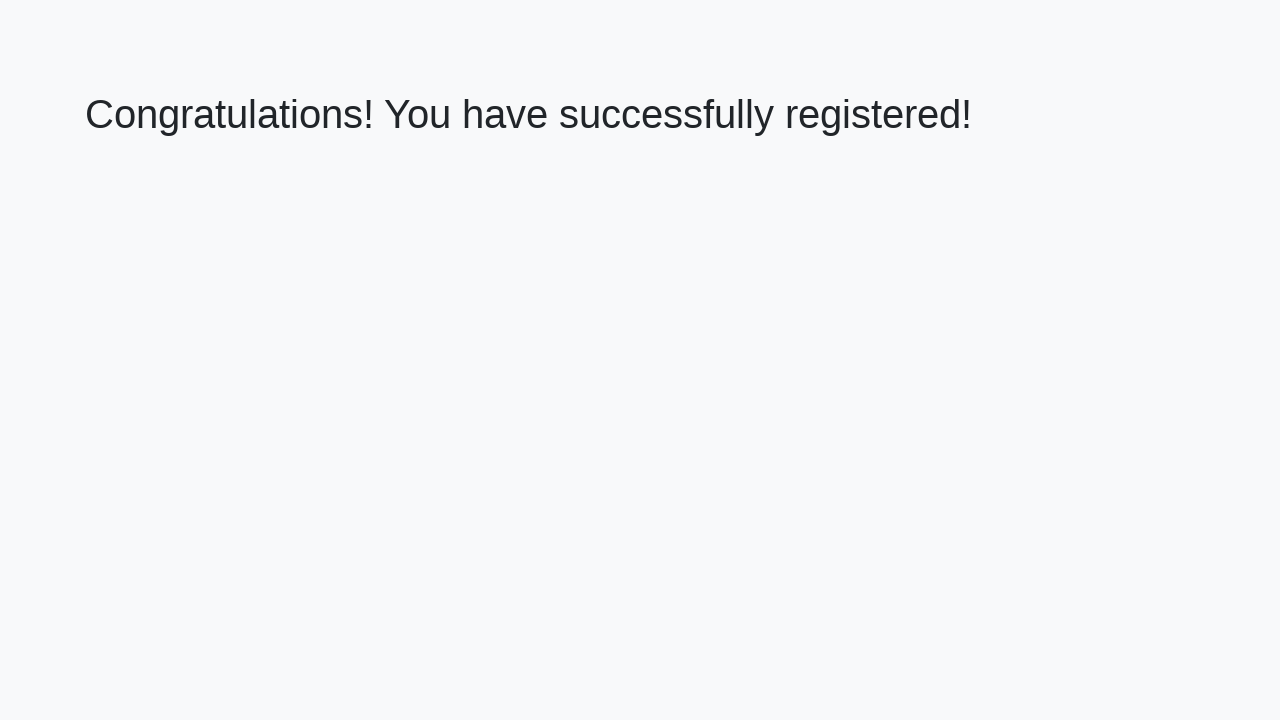

Retrieved success message text: 'Congratulations! You have successfully registered!'
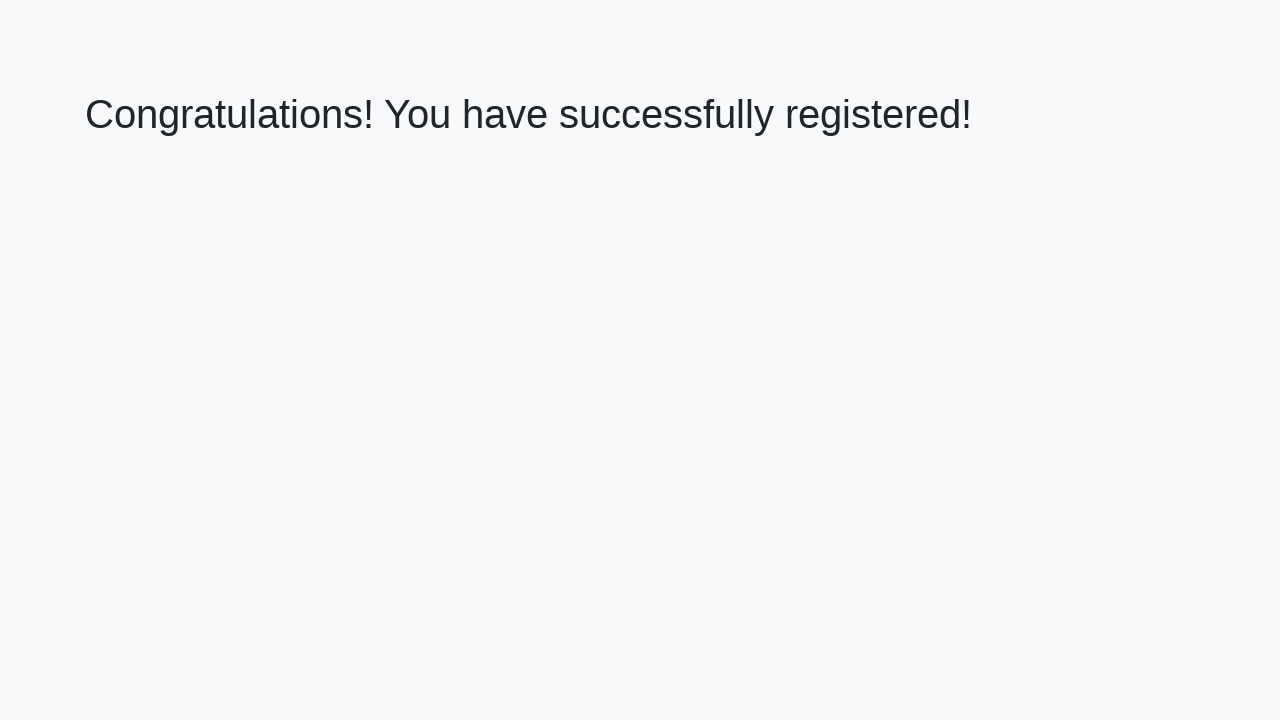

Verified success message matches expected text
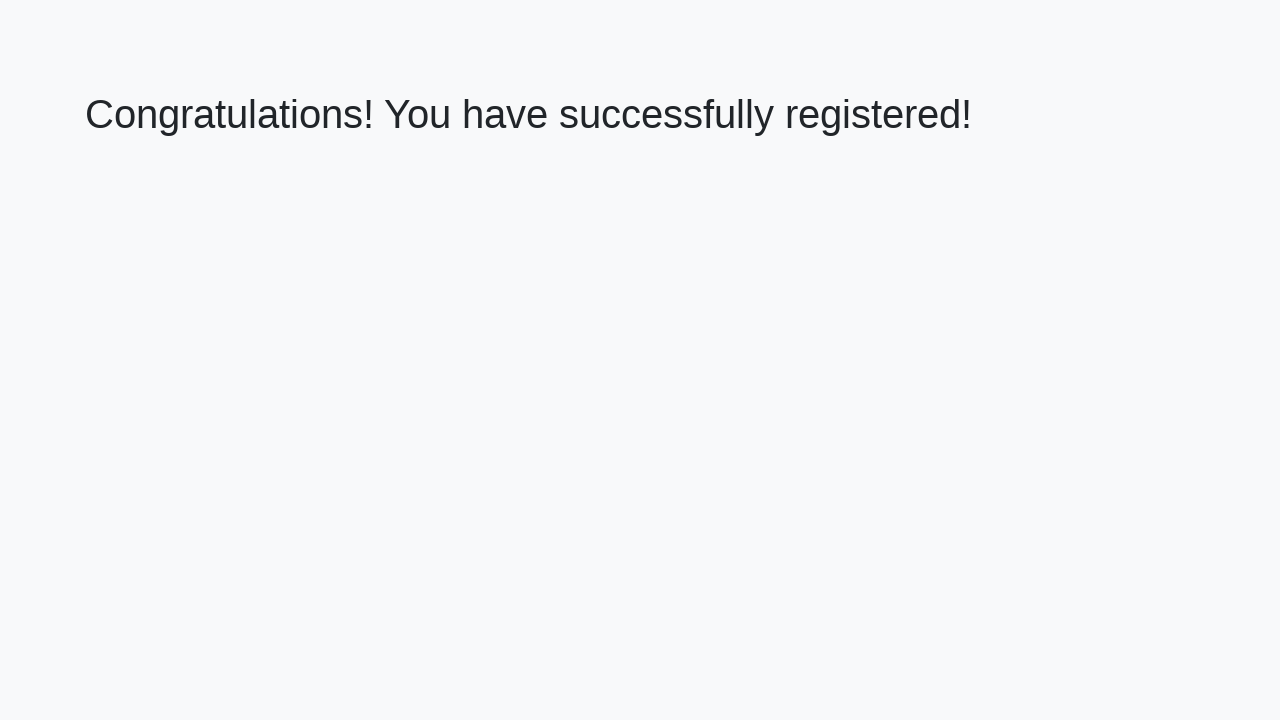

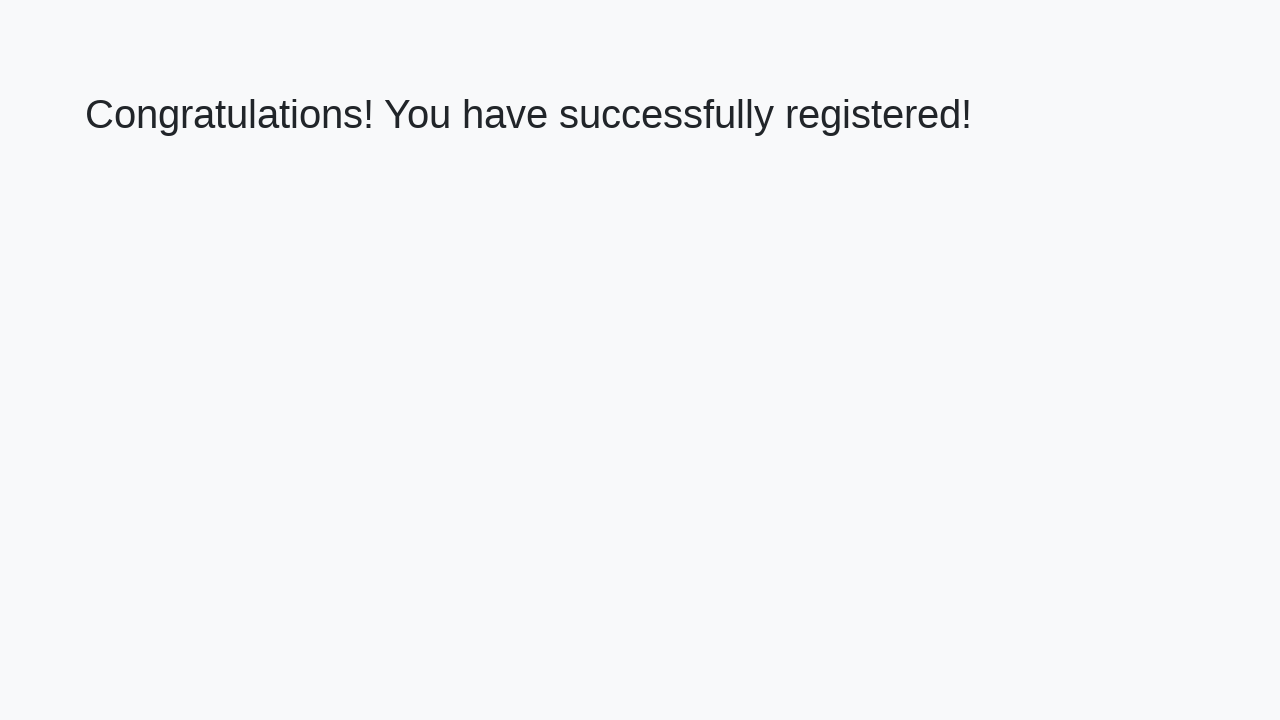